Tests dropdown interaction on Semantic UI documentation by clicking a selection dropdown to expand it and verifying the dropdown items are visible.

Starting URL: https://semantic-ui.com/modules/dropdown.html

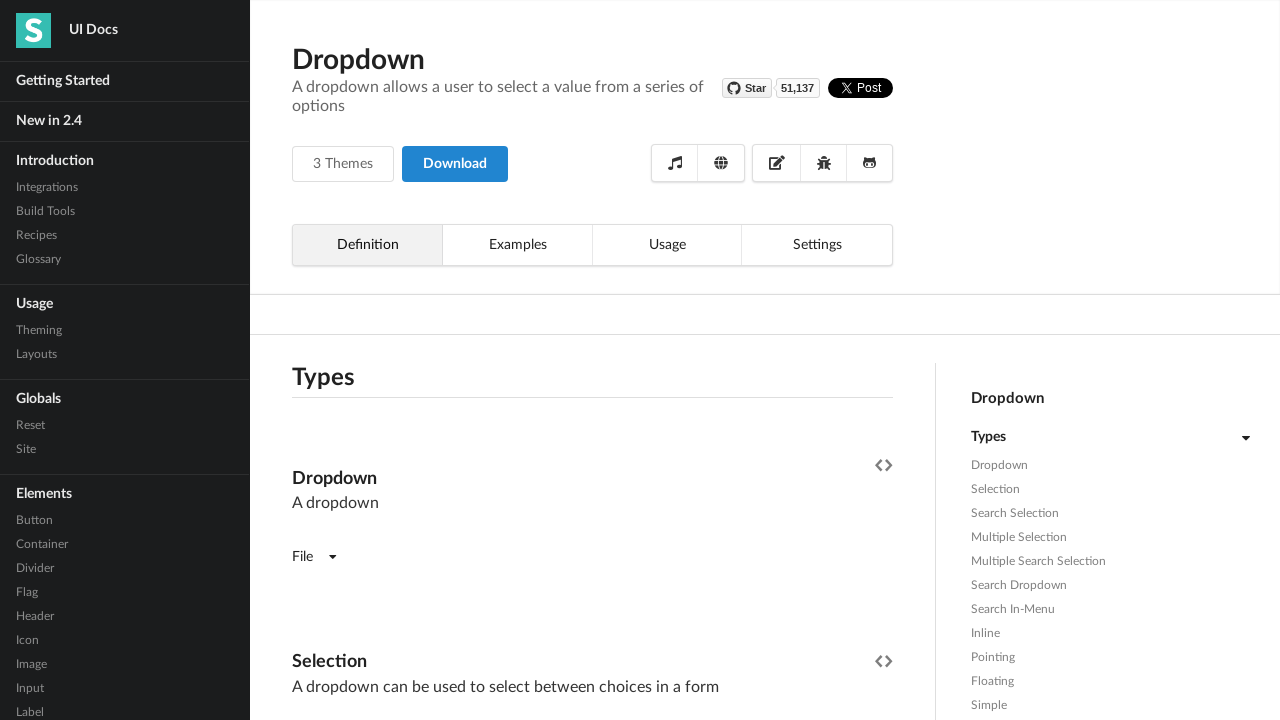

Clicked the first selection dropdown to expand it at (390, 361) on (//div[@class='ui selection dropdown'])[1]
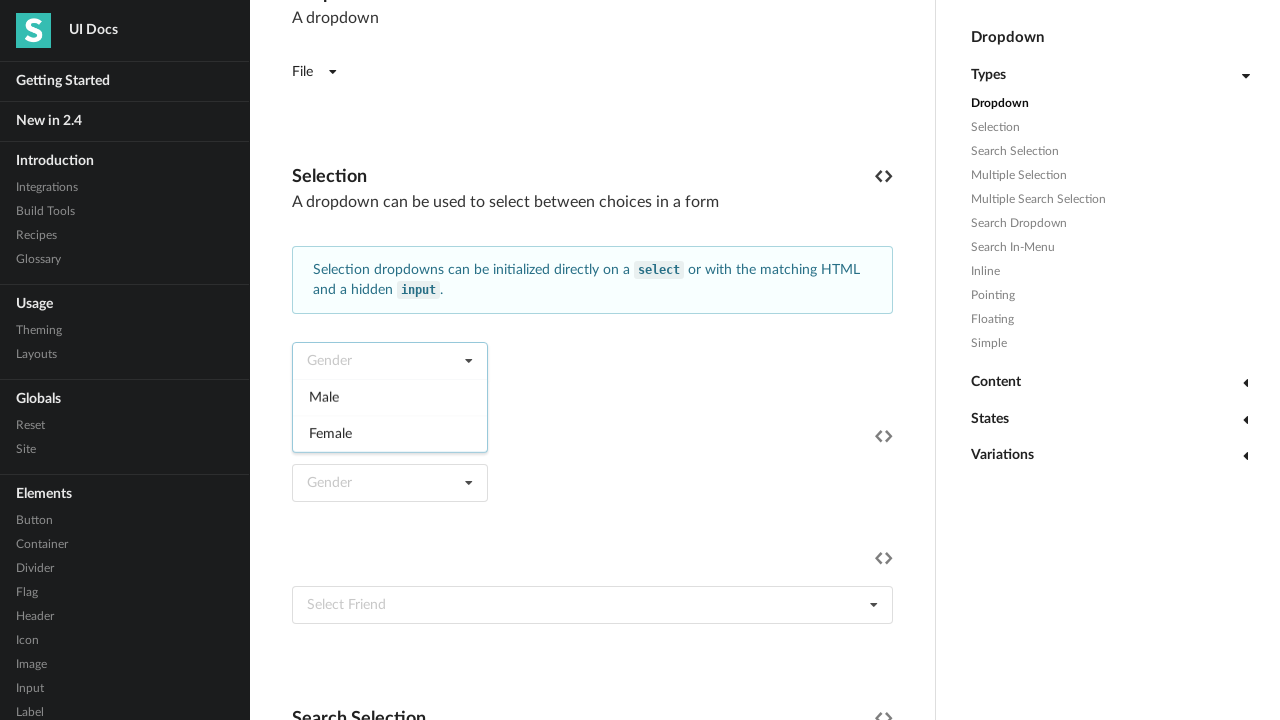

Dropdown expanded and active visible state detected
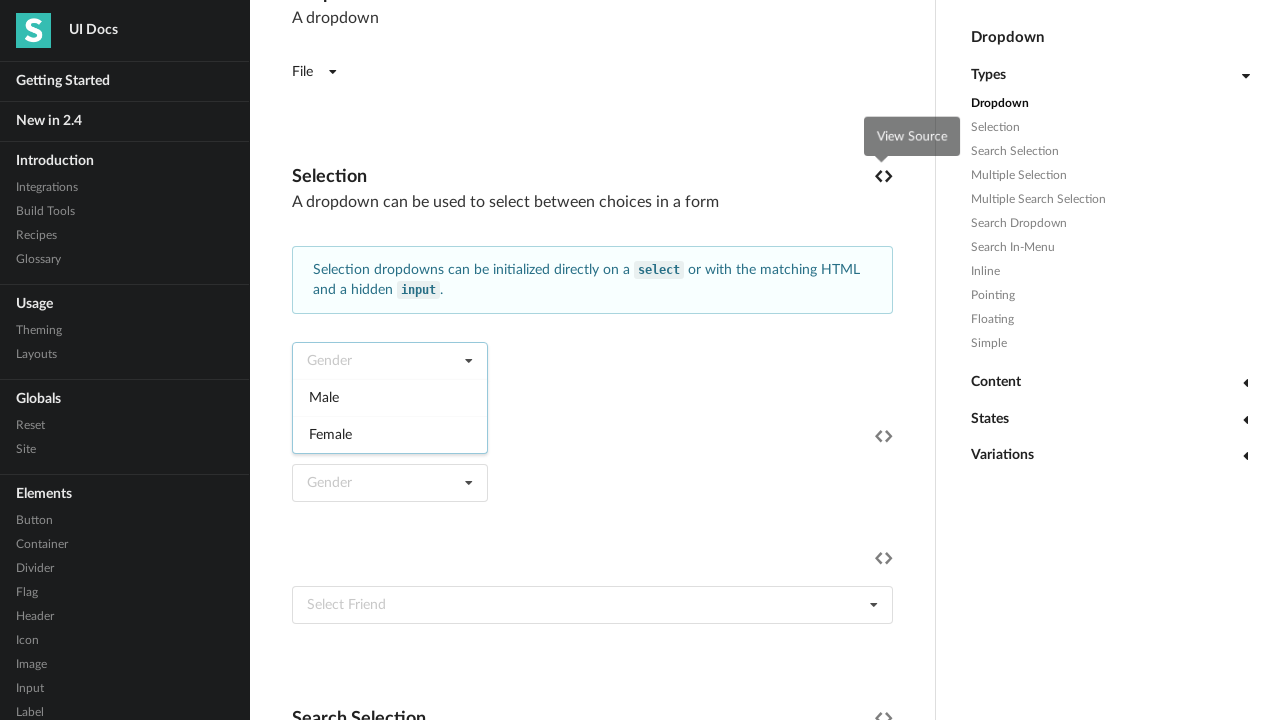

Verified dropdown items are visible and accessible
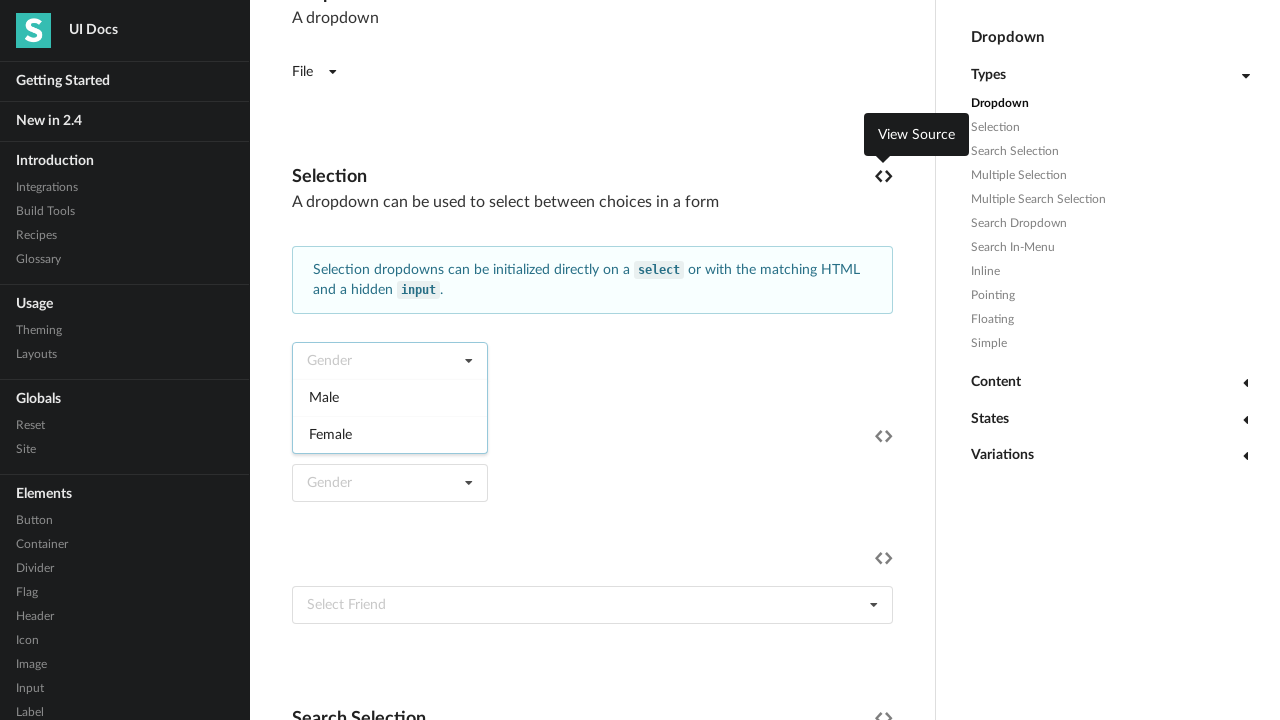

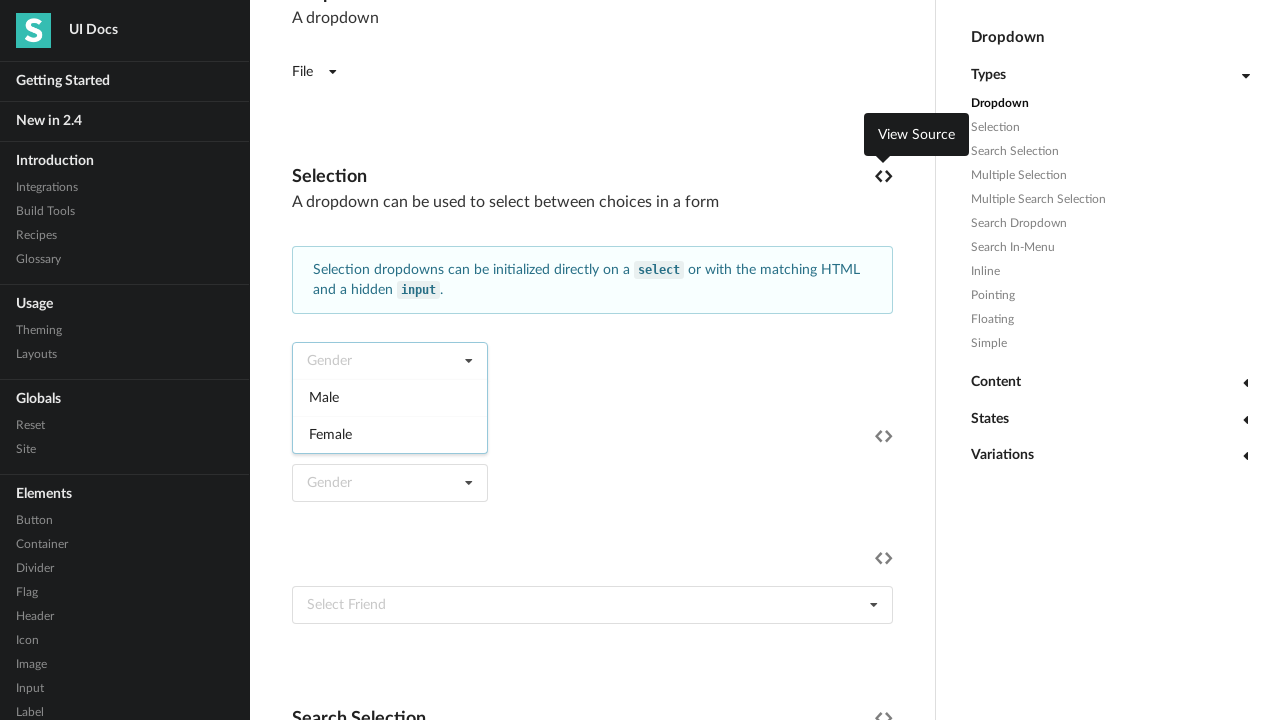